Tests JavaScript prompt functionality by clicking a button to trigger a prompt, entering text, and accepting it

Starting URL: http://the-internet.herokuapp.com/javascript_alerts

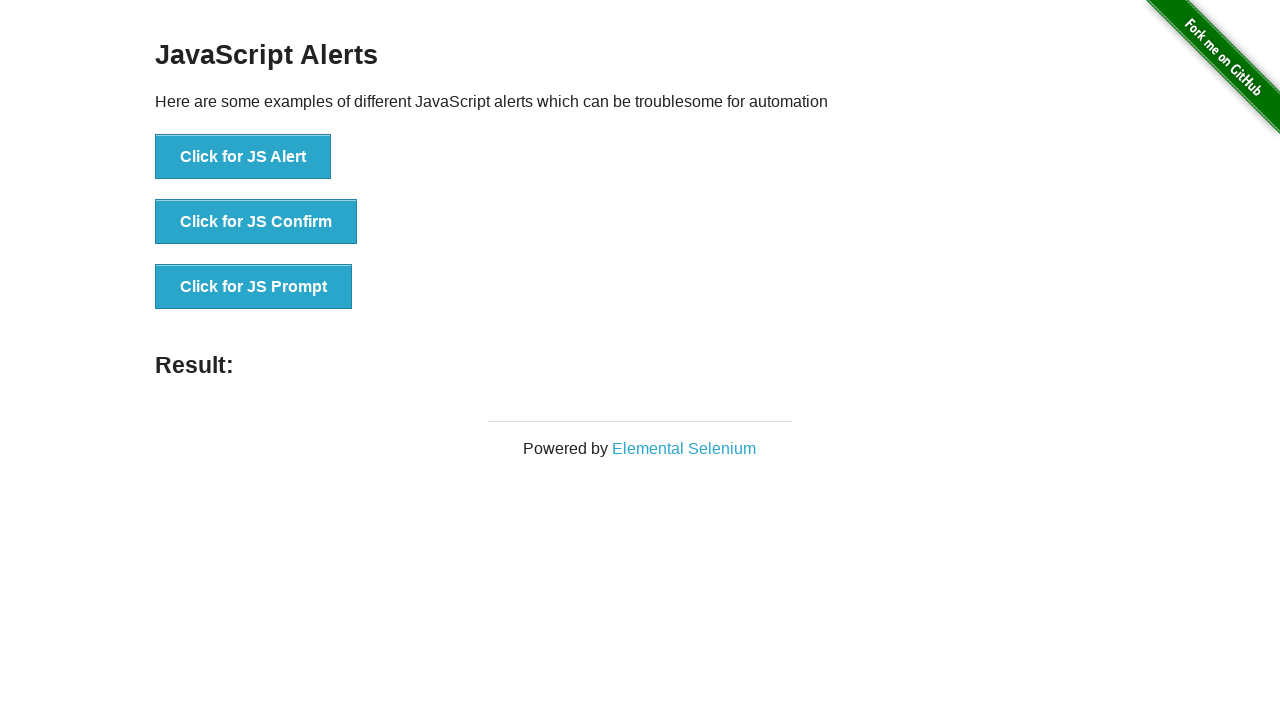

Registered dialog handler to accept prompt with text 'Welcome to quickitdotnet'
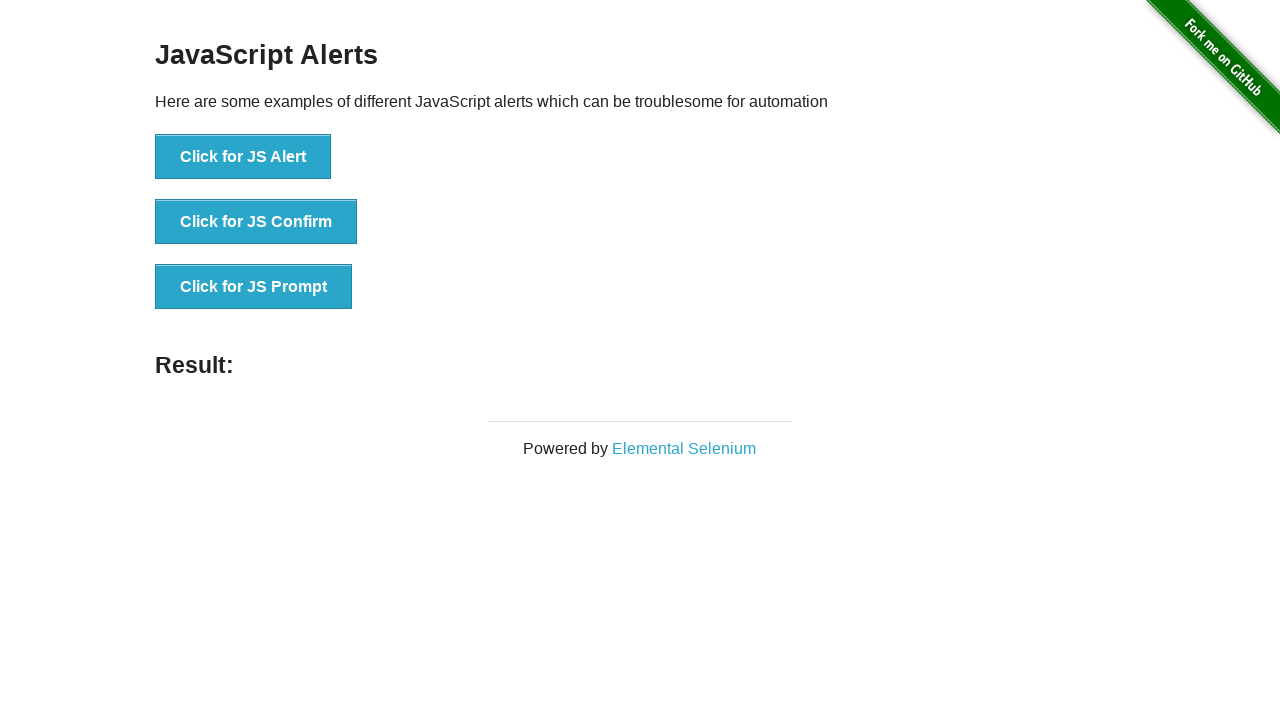

Clicked 'Click for JS Prompt' button to trigger JavaScript prompt at (254, 287) on xpath=//button[.='Click for JS Prompt']
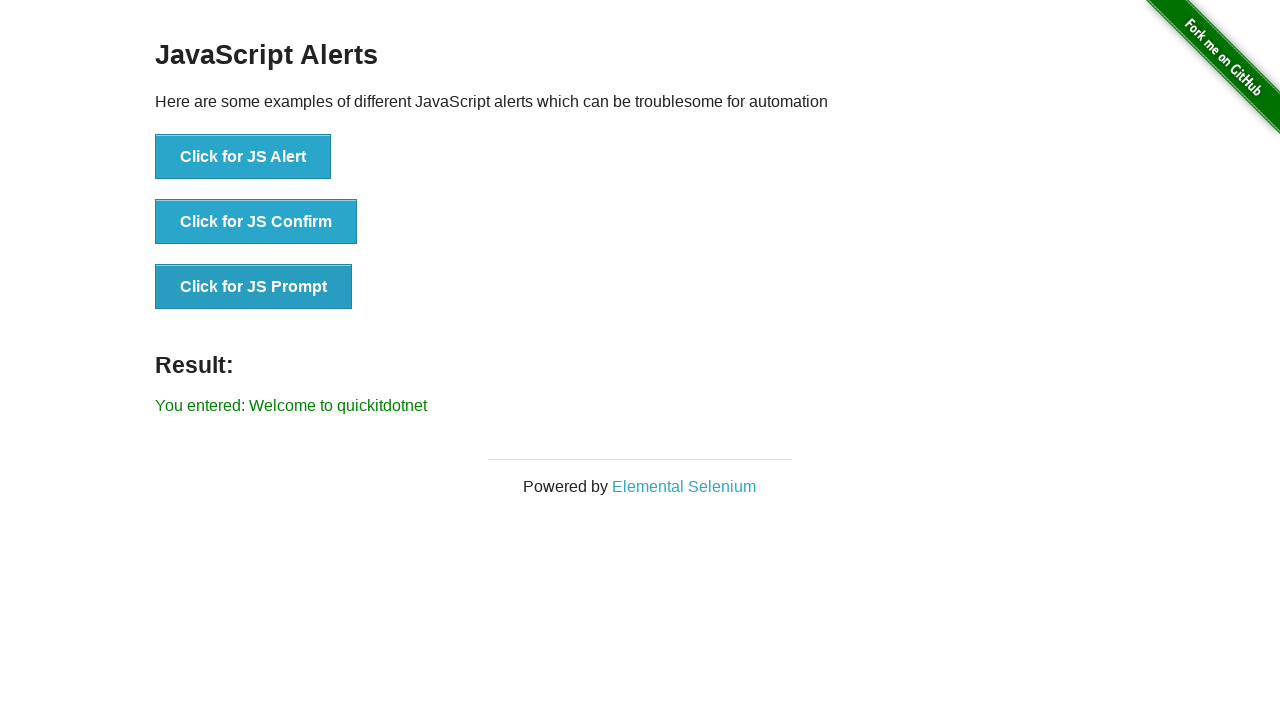

Result element appeared after prompt was accepted
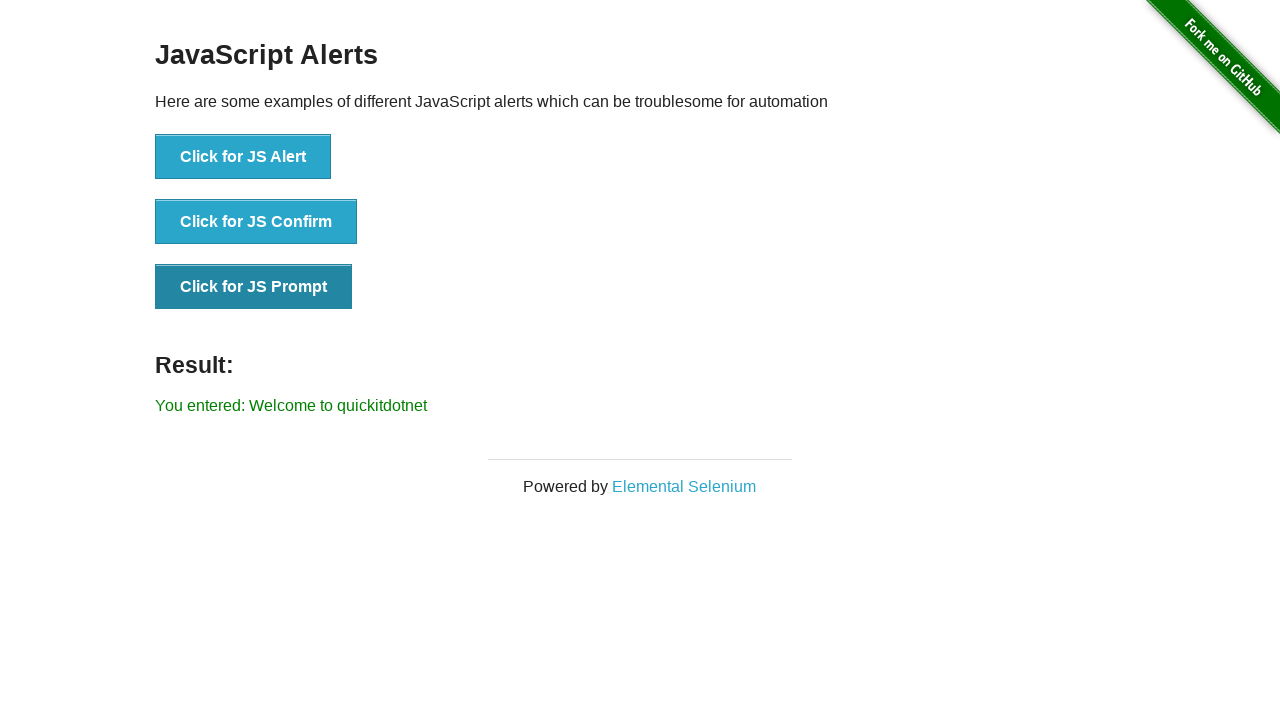

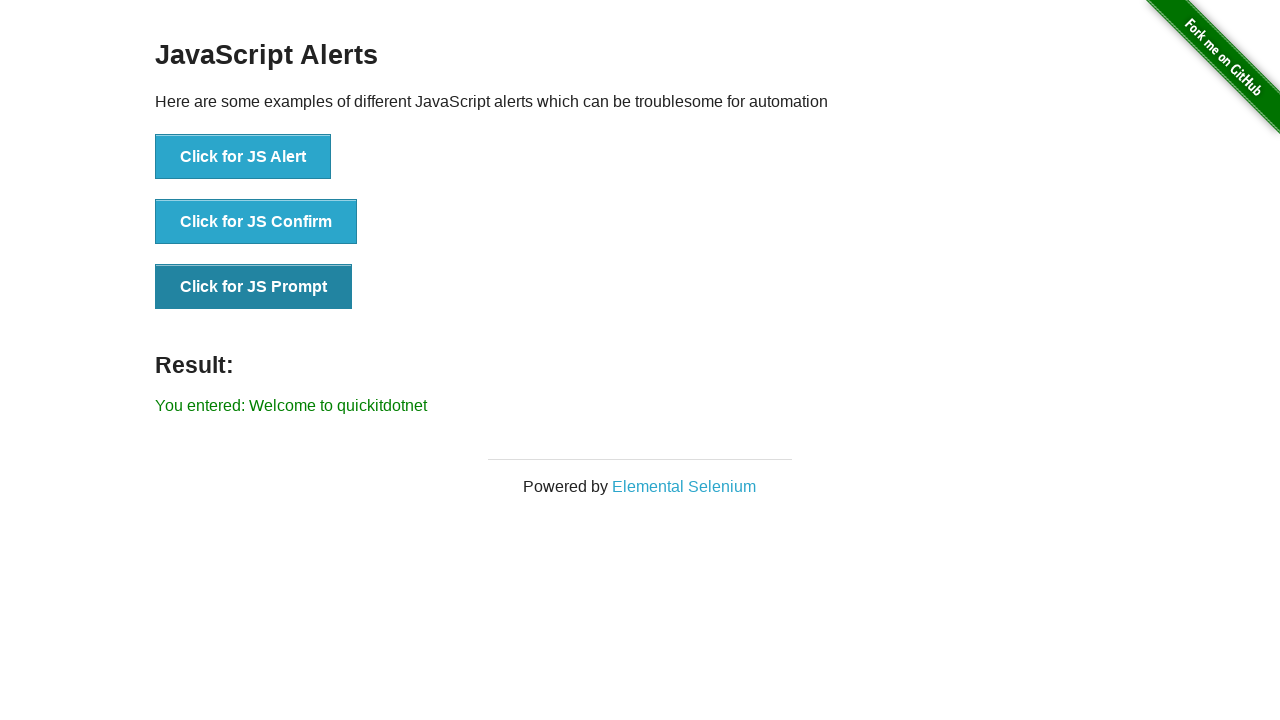